Tests adding a single todo item to the list

Starting URL: http://todomvc.com/examples/typescript-angular

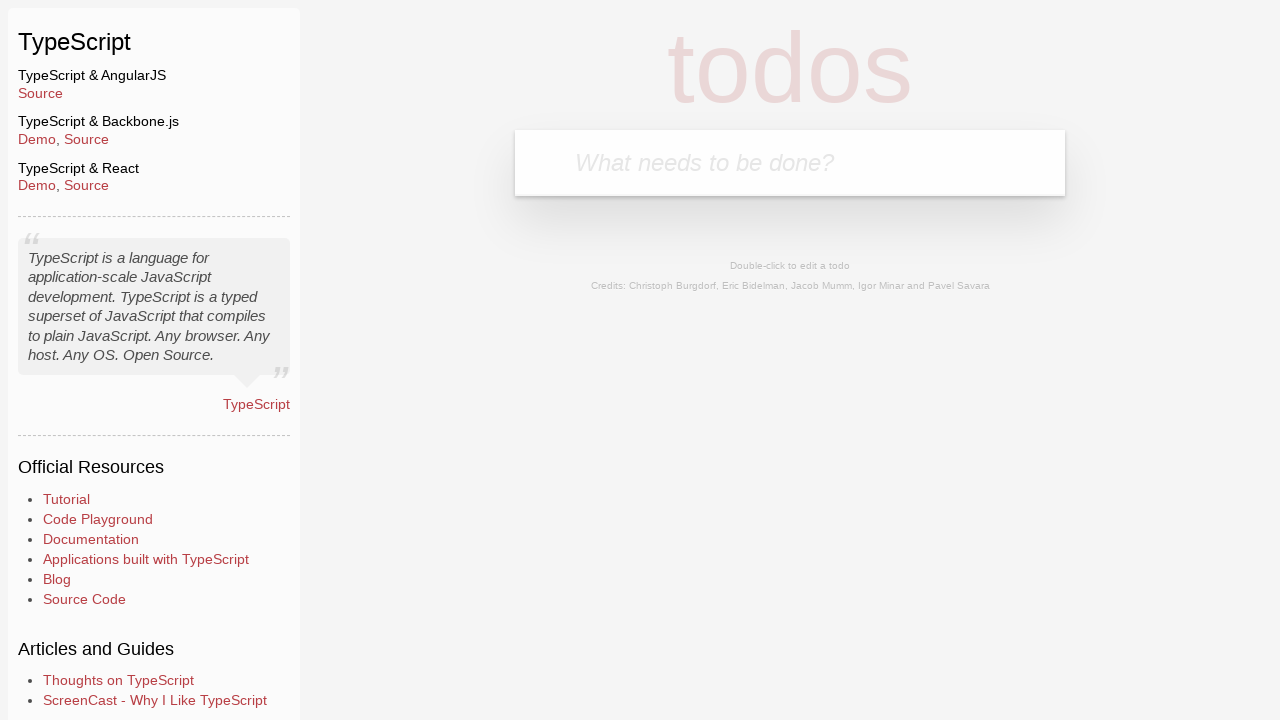

Filled todo input field with 'demo' on body > section > header > form > input
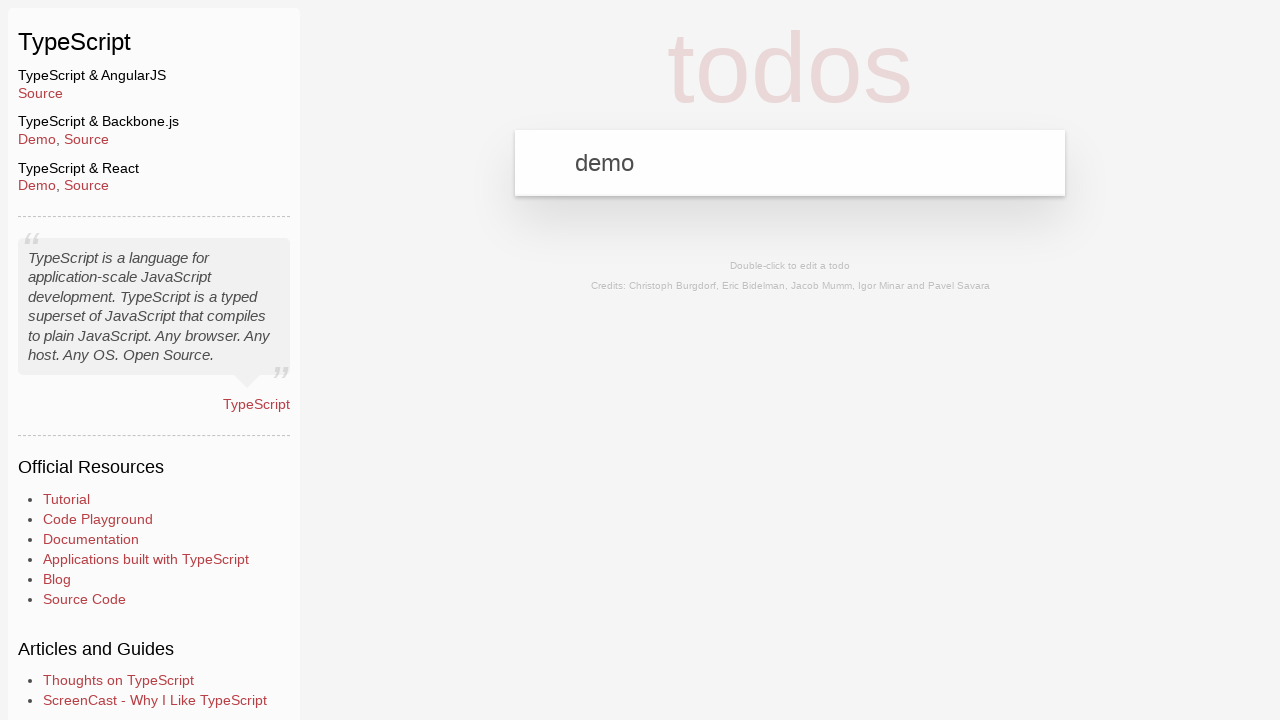

Pressed Enter to submit the new todo item on body > section > header > form > input
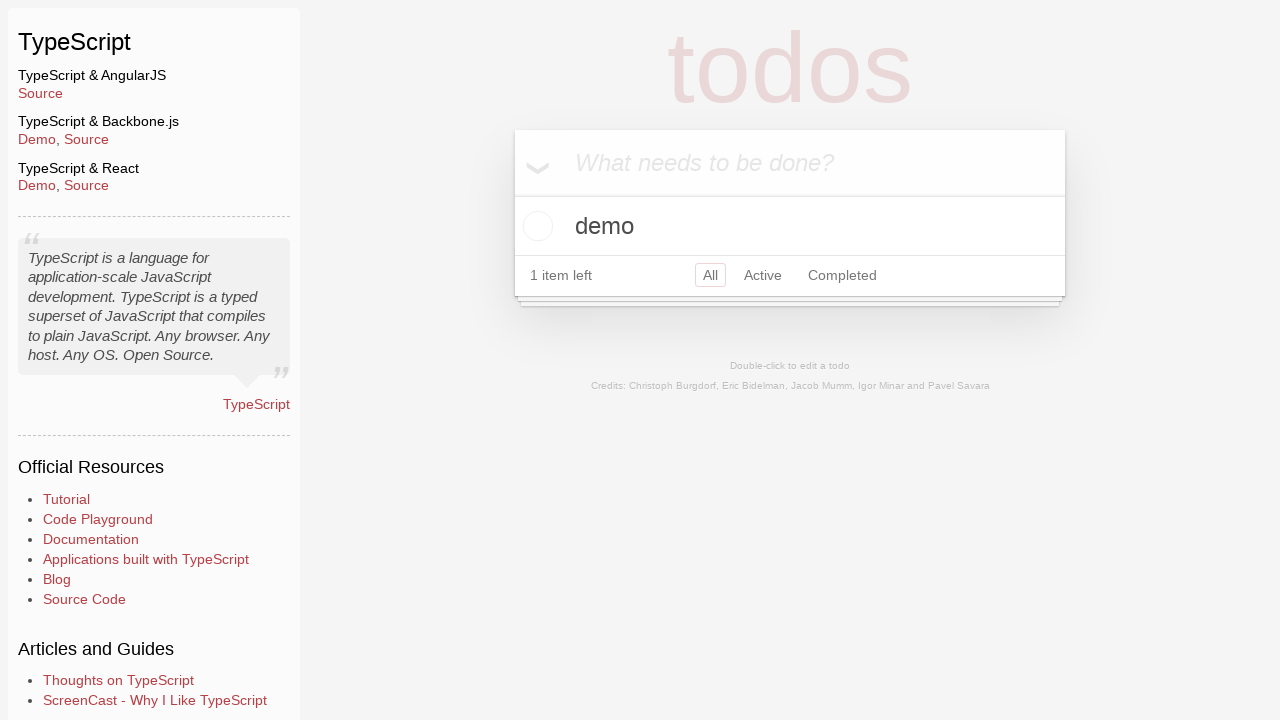

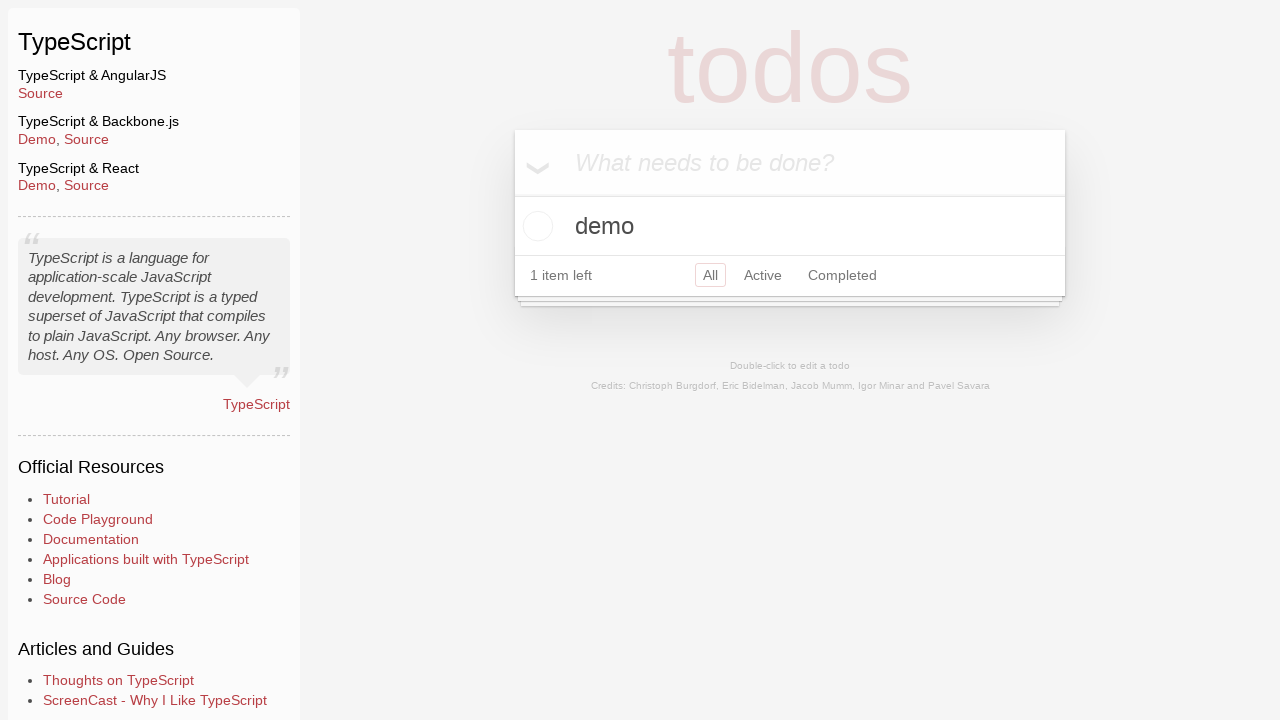